Tests clicking login with empty username and password fields and verifies error message is displayed

Starting URL: https://the-internet.herokuapp.com/

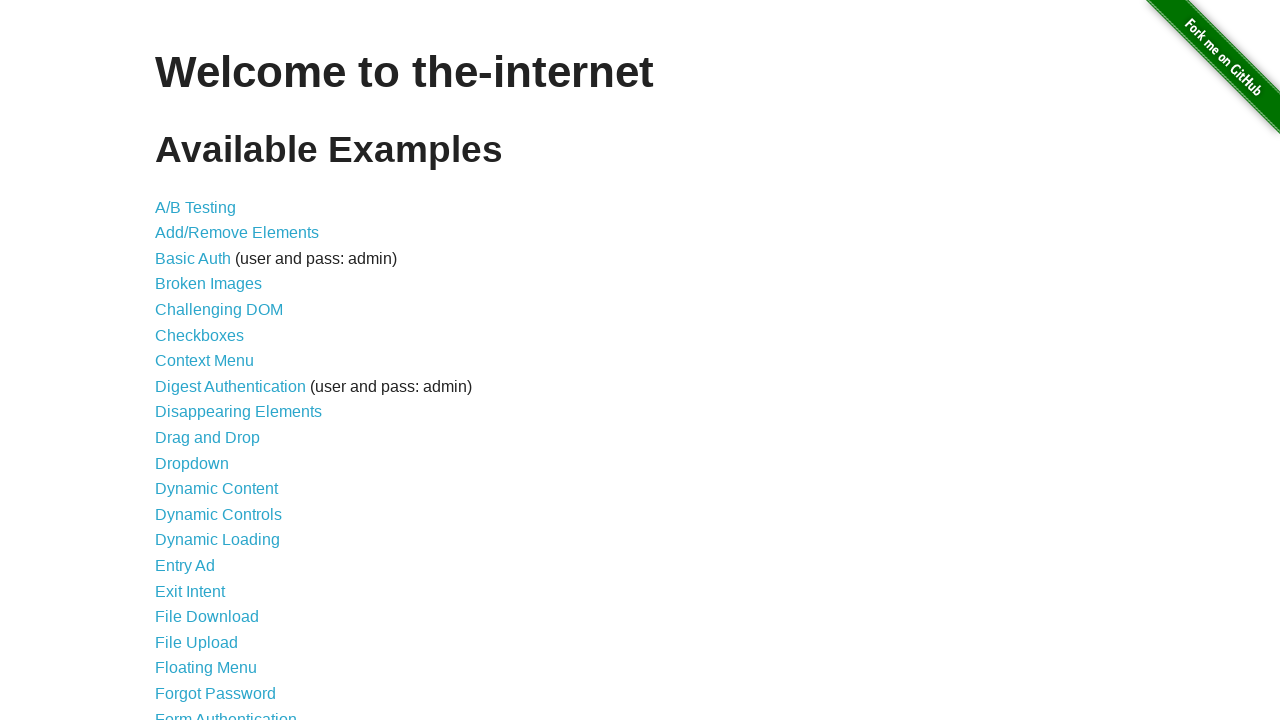

Clicked on Form Authentication link at (226, 712) on text=Form Authentication
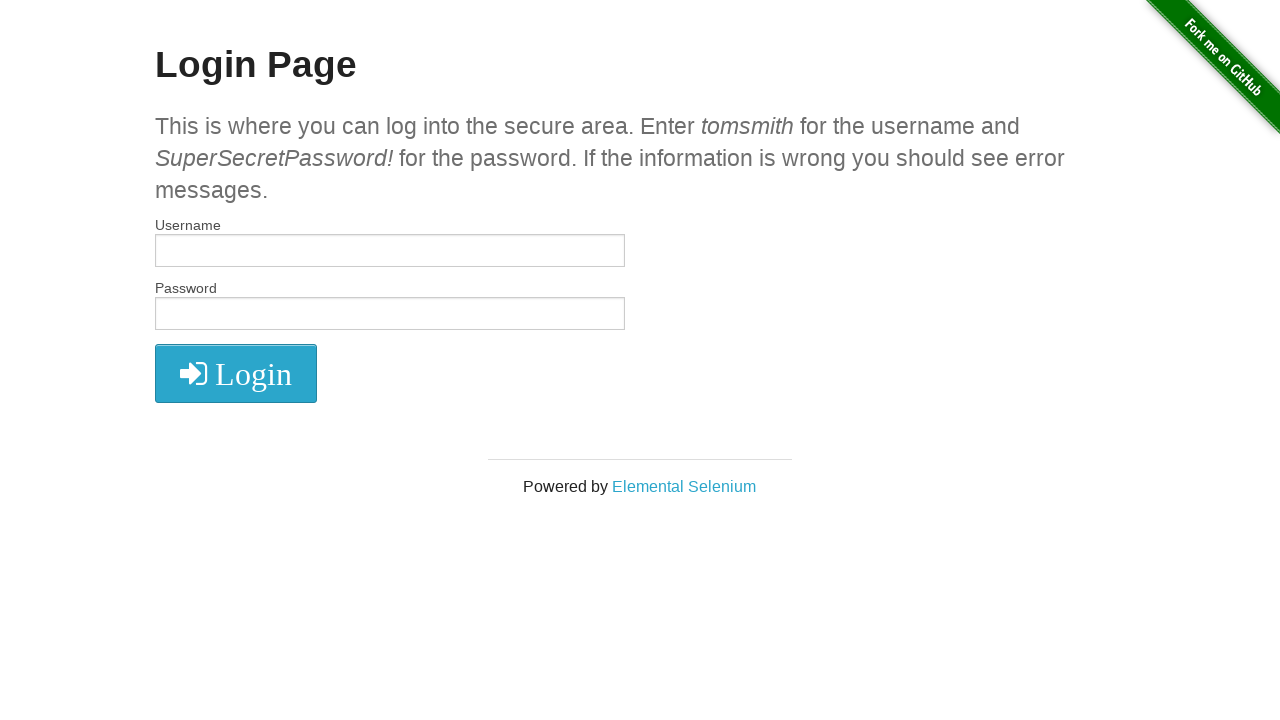

Clicked login button with empty username and password fields at (236, 373) on xpath=//button[@class='radius' and @type='submit']
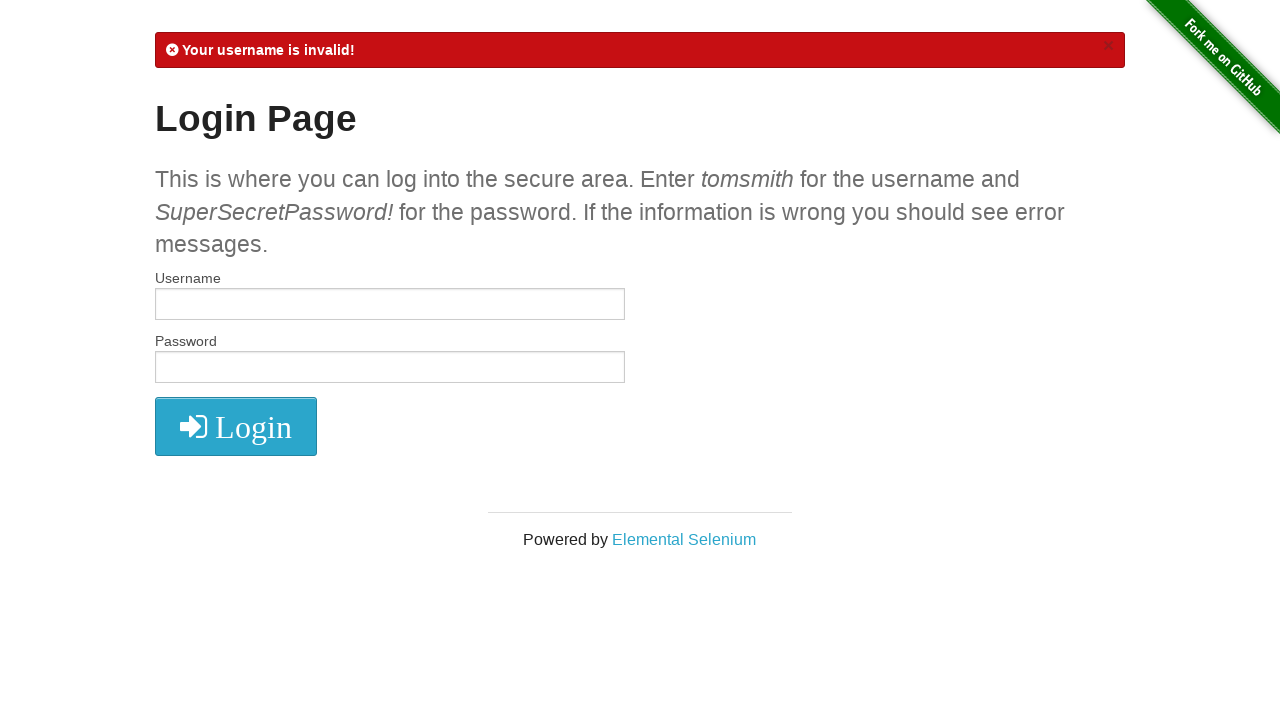

Verified error message is displayed
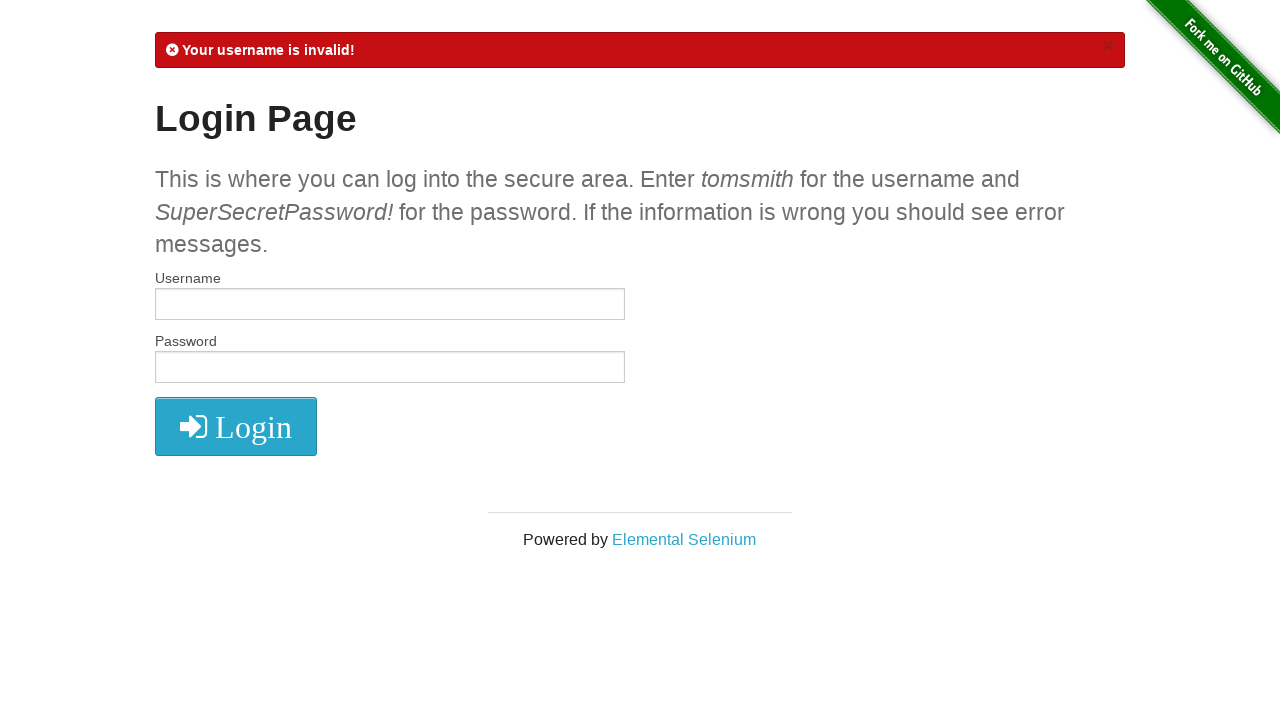

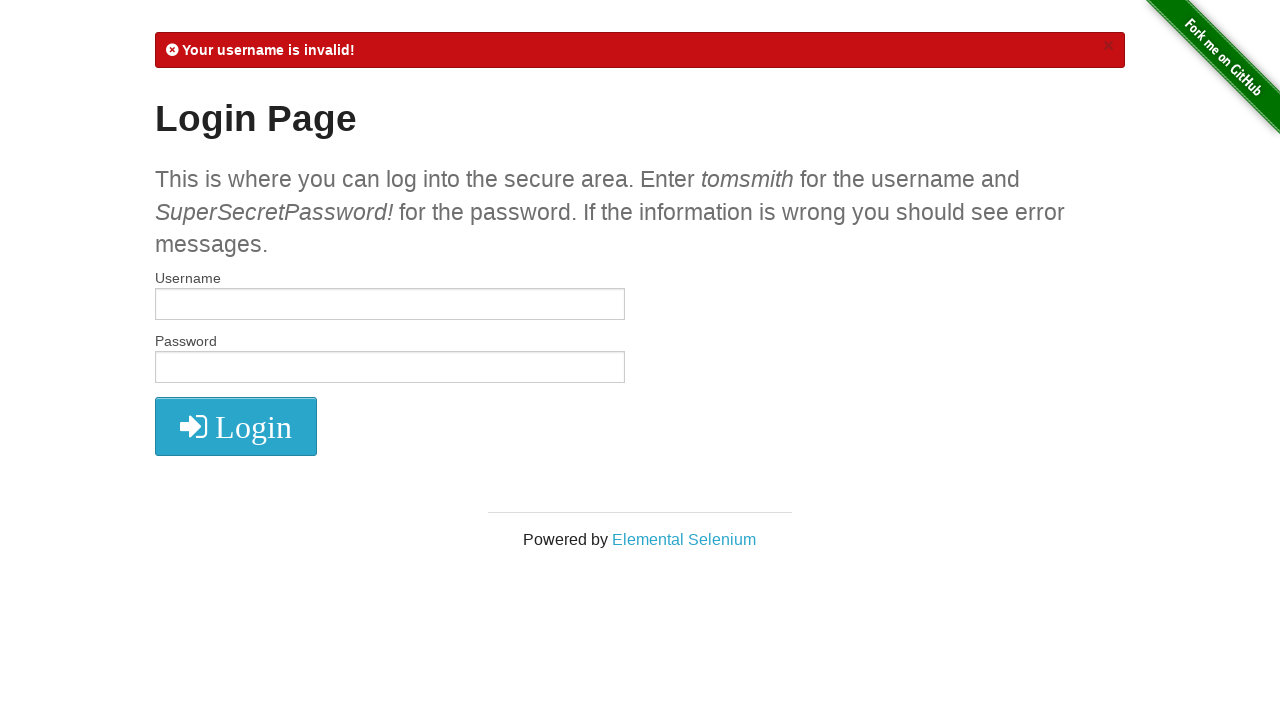